Tests marking all todo items as completed using the toggle all checkbox

Starting URL: https://demo.playwright.dev/todomvc

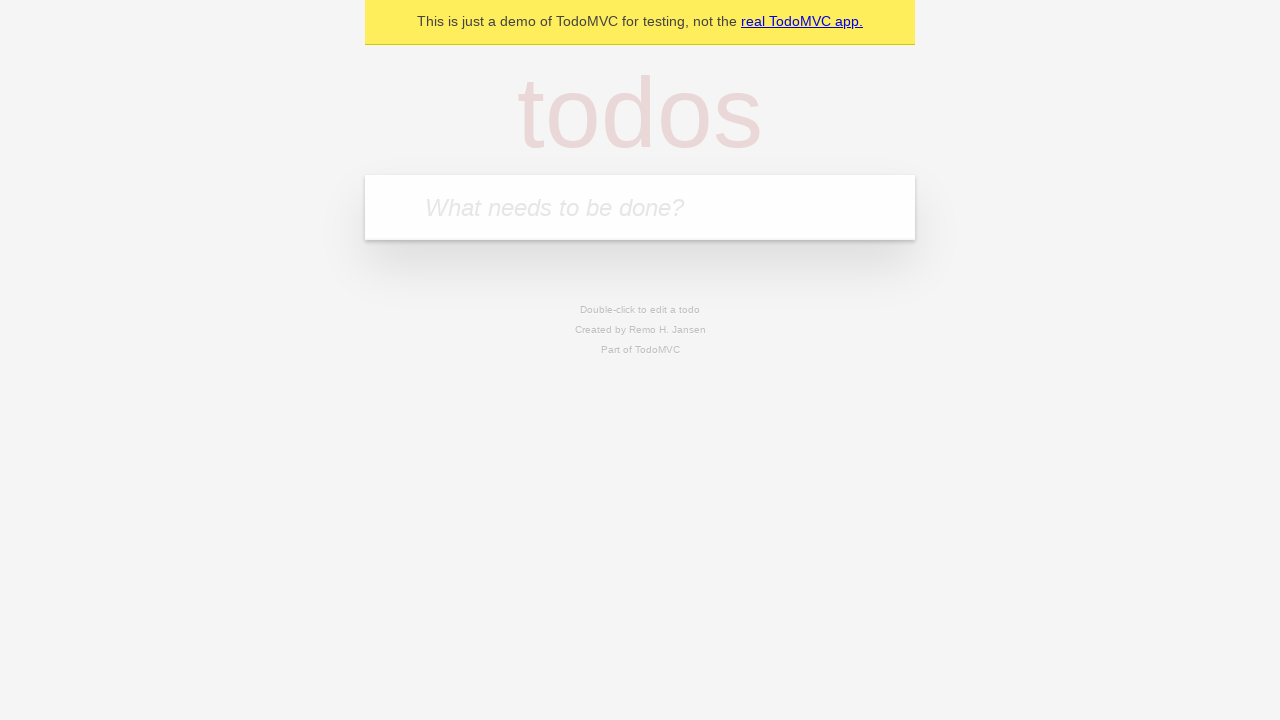

Located the 'What needs to be done?' input field
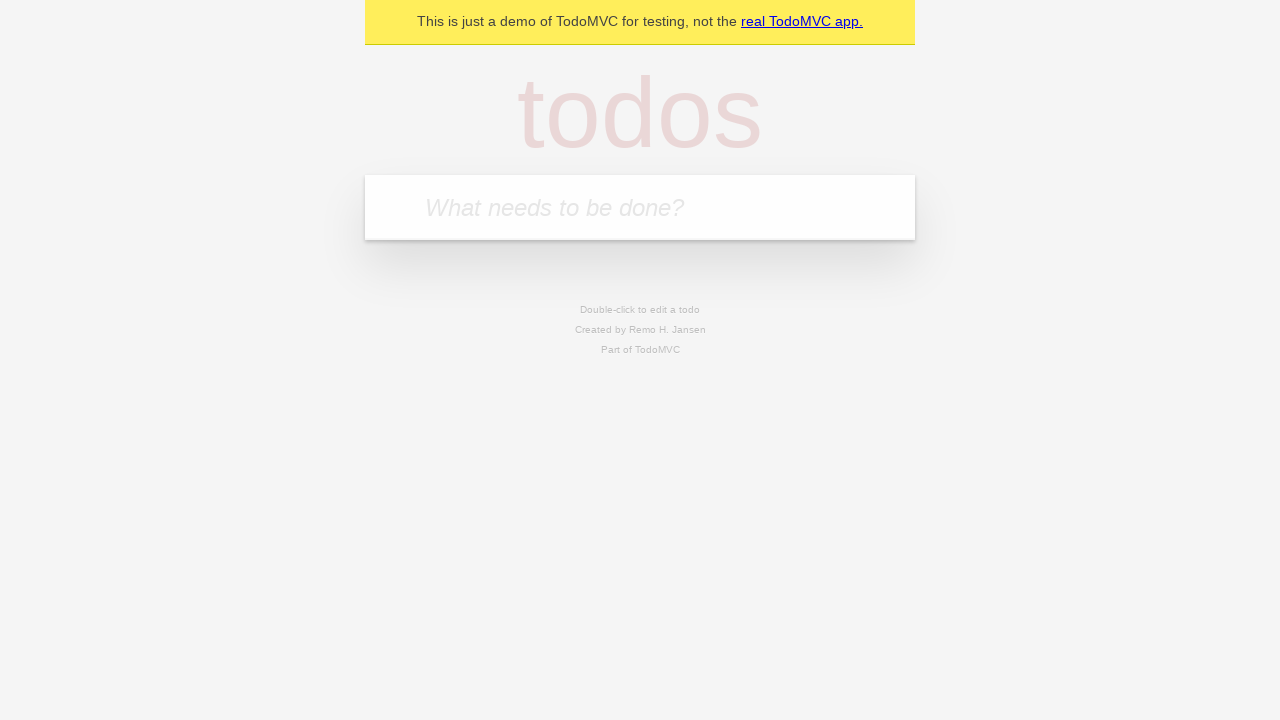

Filled first todo item with 'buy some cheese' on internal:attr=[placeholder="What needs to be done?"i]
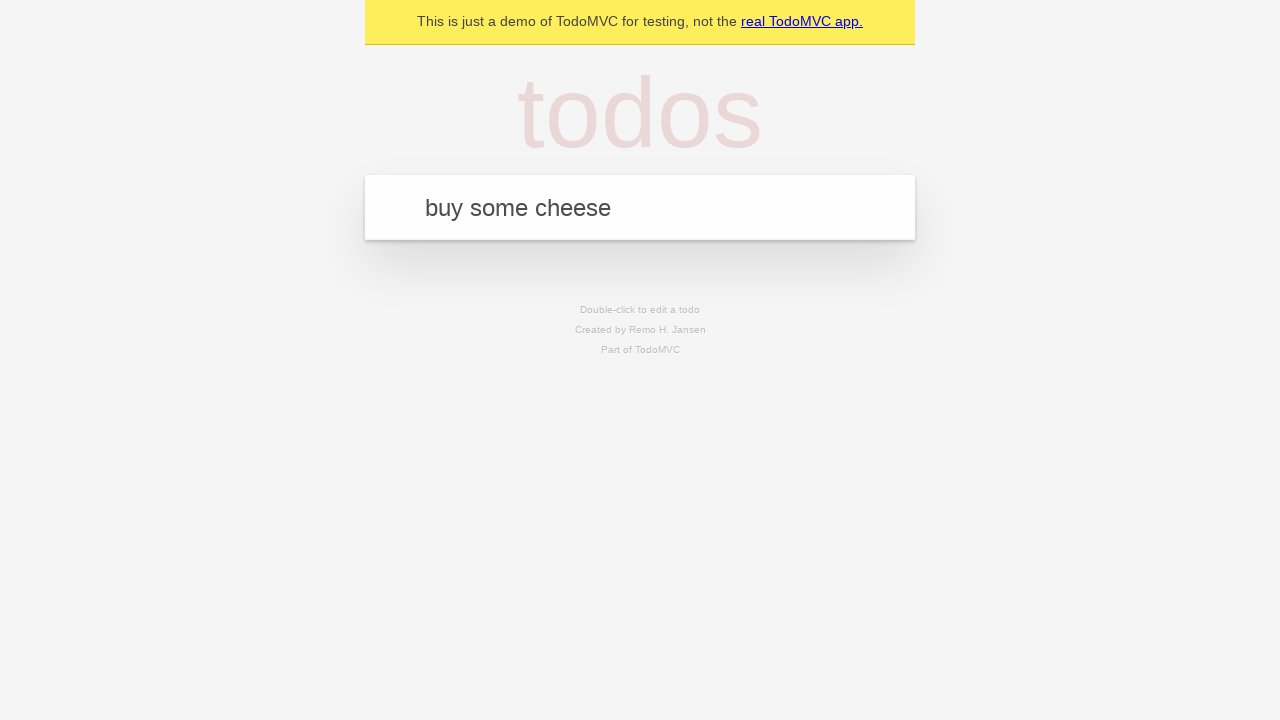

Pressed Enter to add first todo item on internal:attr=[placeholder="What needs to be done?"i]
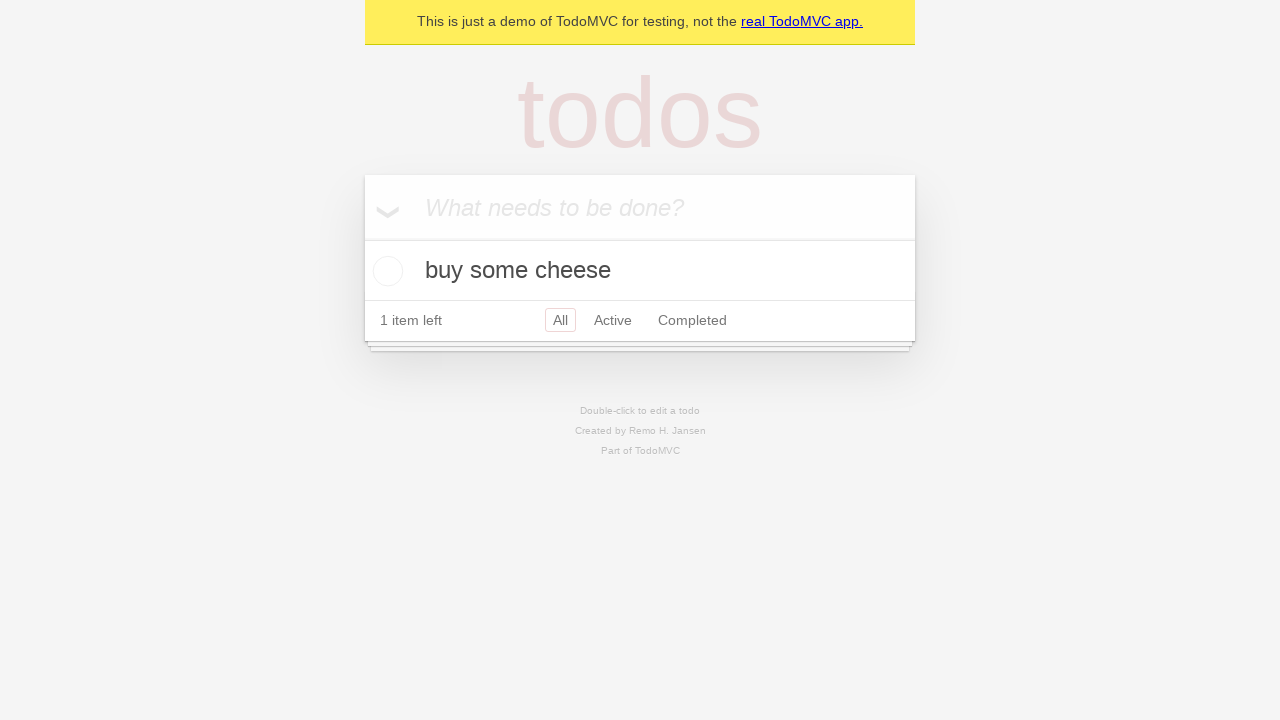

Filled second todo item with 'feed the cat' on internal:attr=[placeholder="What needs to be done?"i]
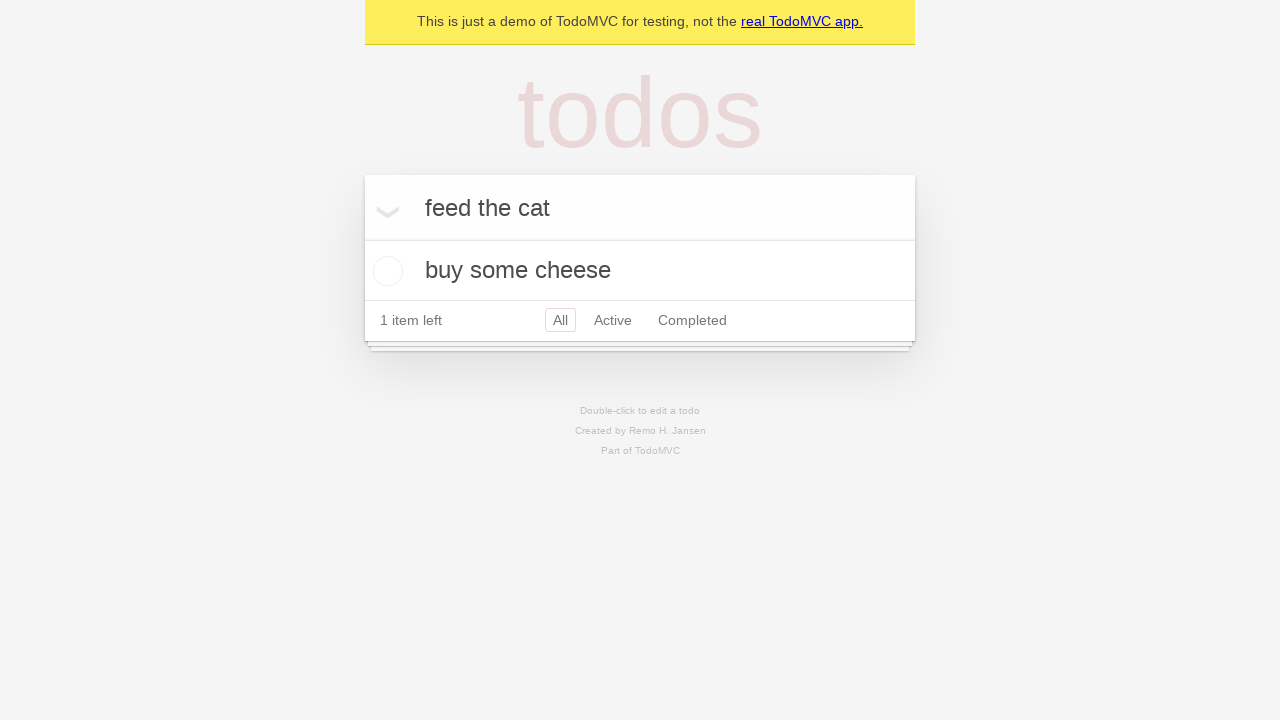

Pressed Enter to add second todo item on internal:attr=[placeholder="What needs to be done?"i]
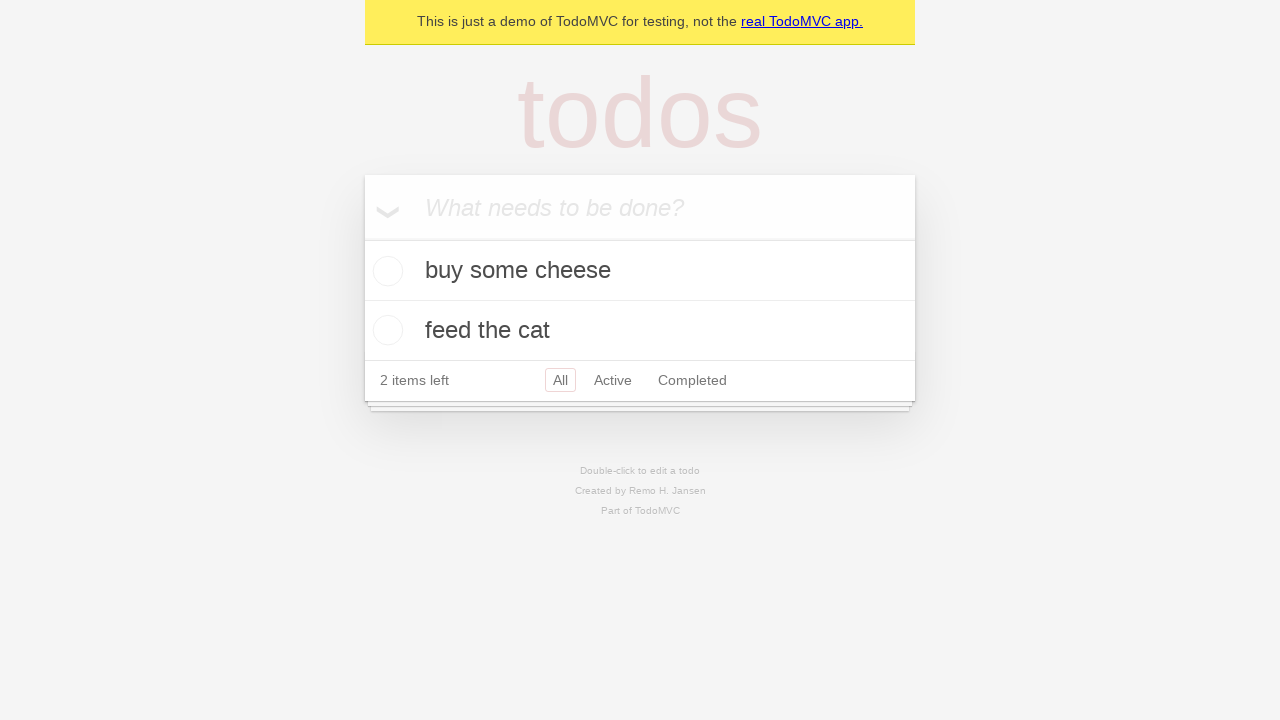

Filled third todo item with 'book a doctors appointment' on internal:attr=[placeholder="What needs to be done?"i]
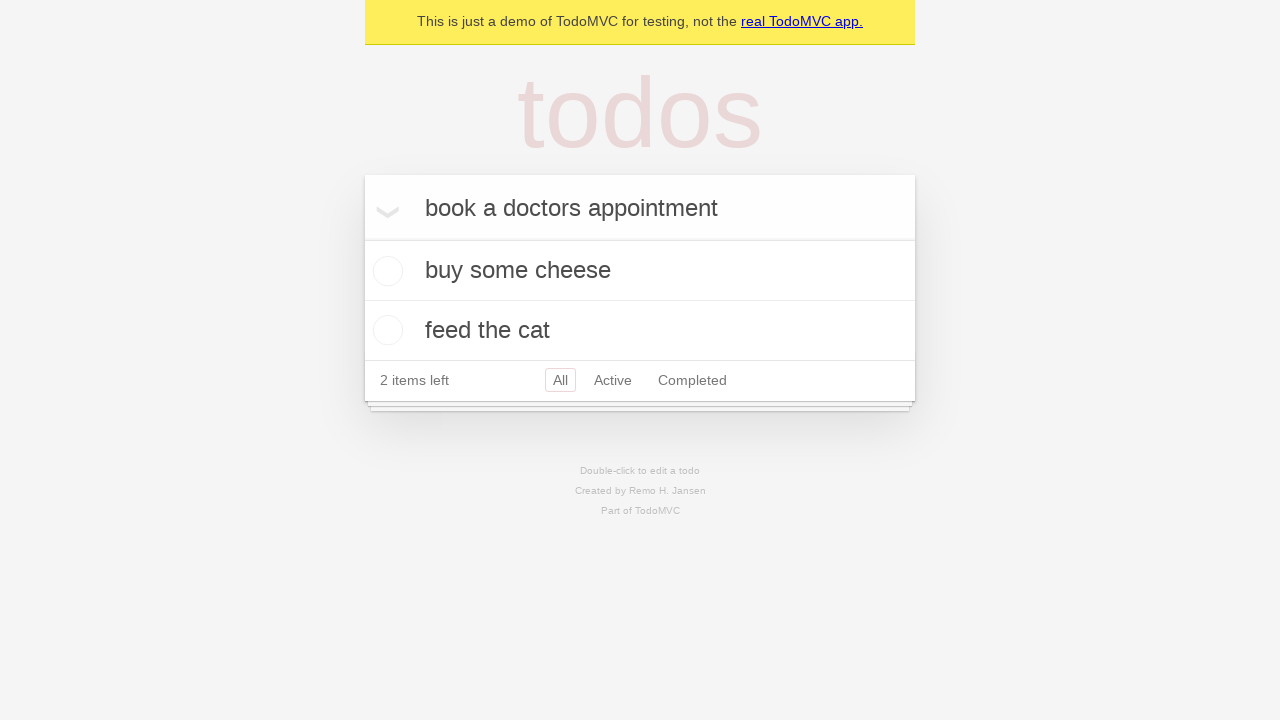

Pressed Enter to add third todo item on internal:attr=[placeholder="What needs to be done?"i]
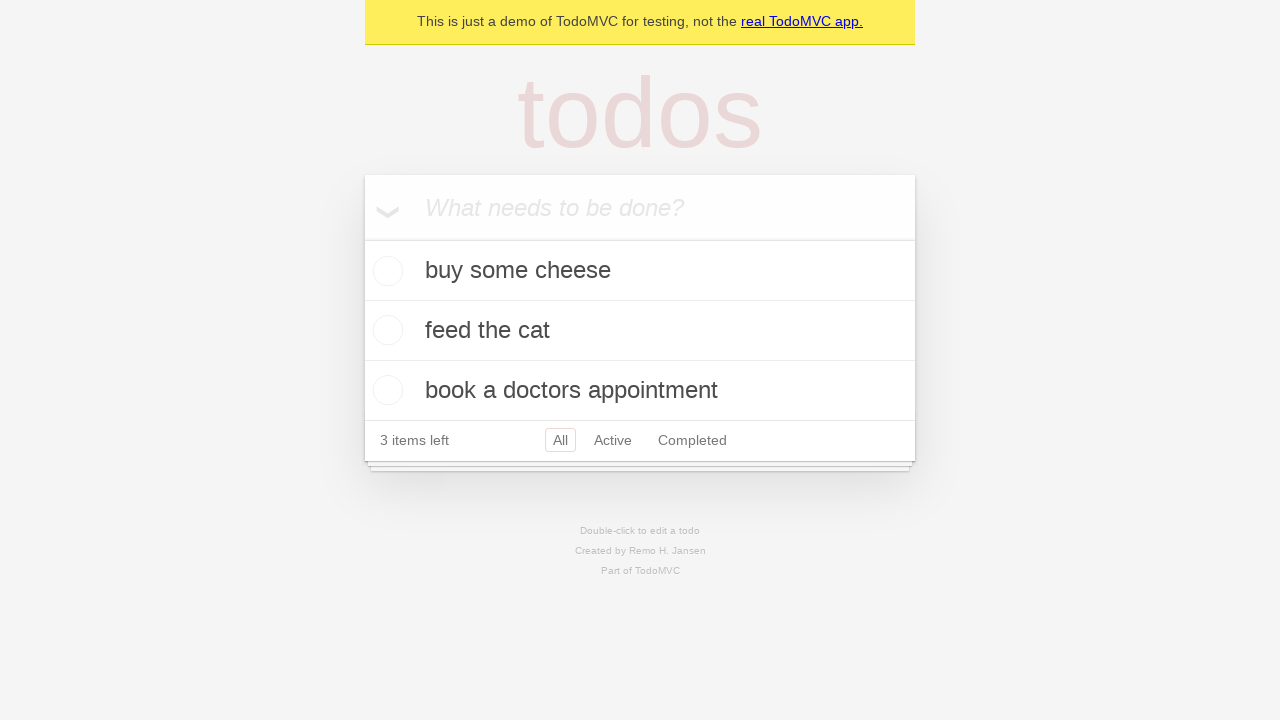

Clicked 'Mark all as complete' checkbox to mark all items as completed at (362, 238) on internal:label="Mark all as complete"i
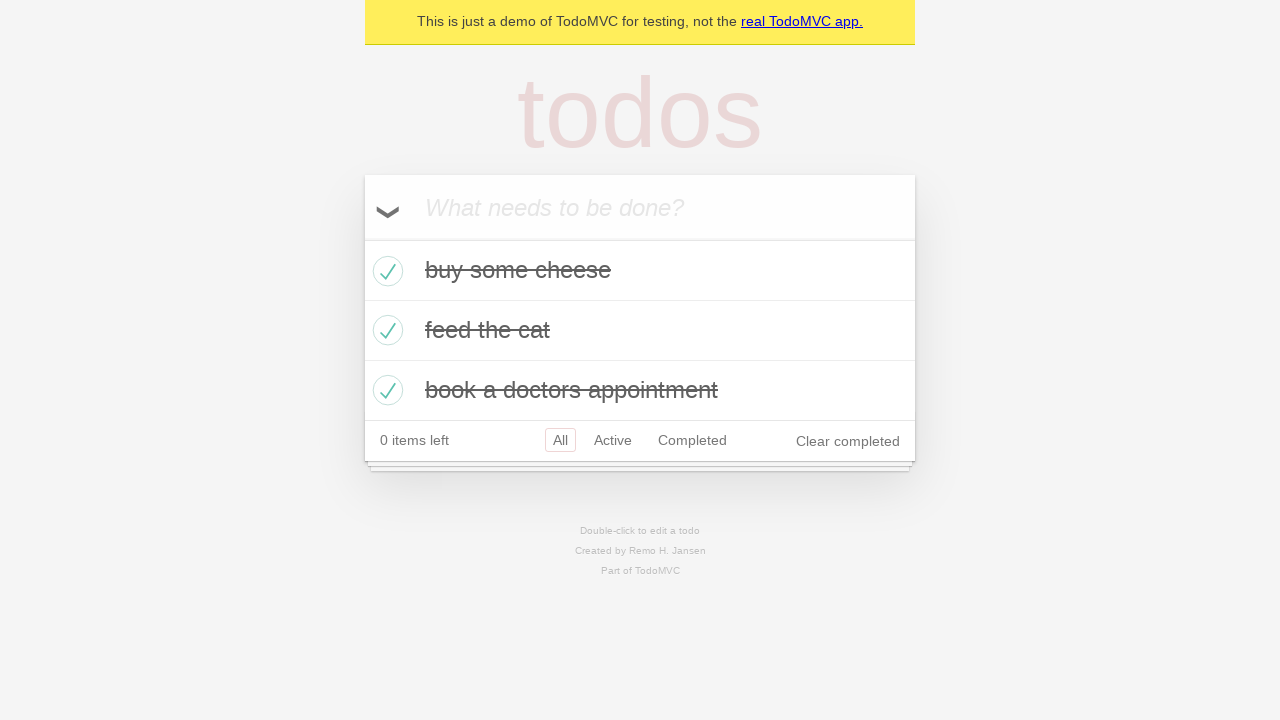

Verified all todo items are marked as completed
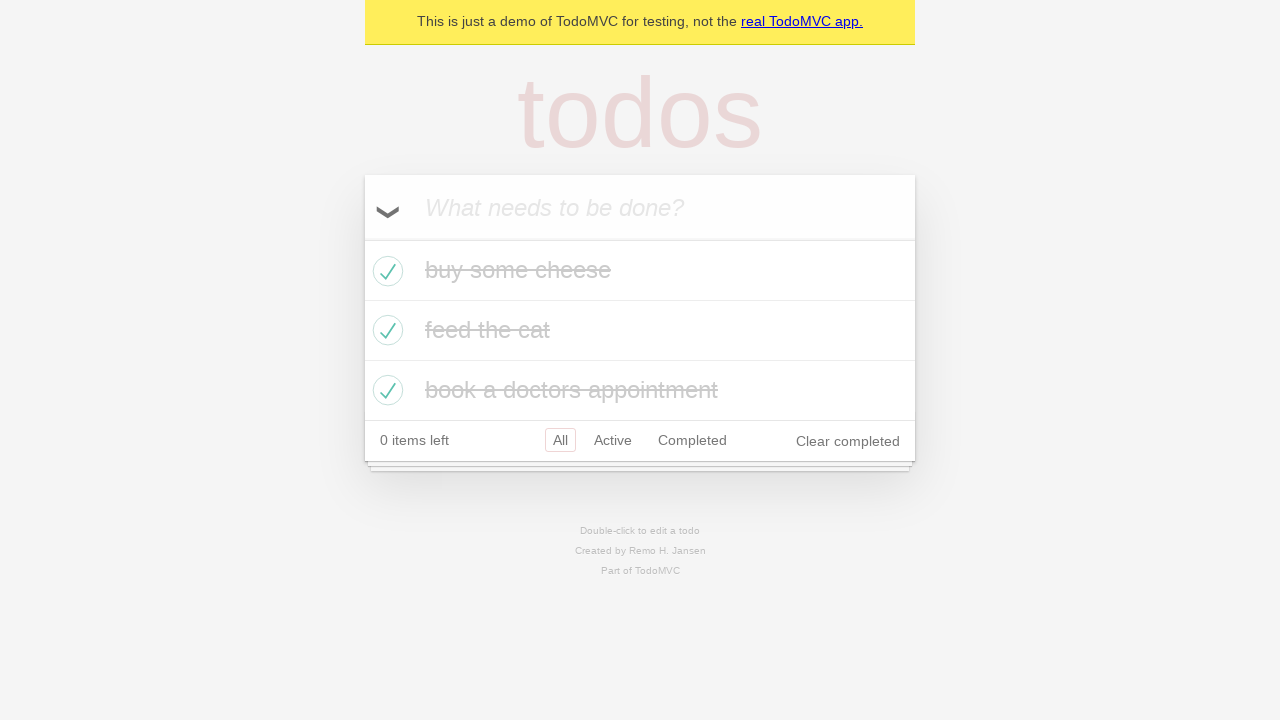

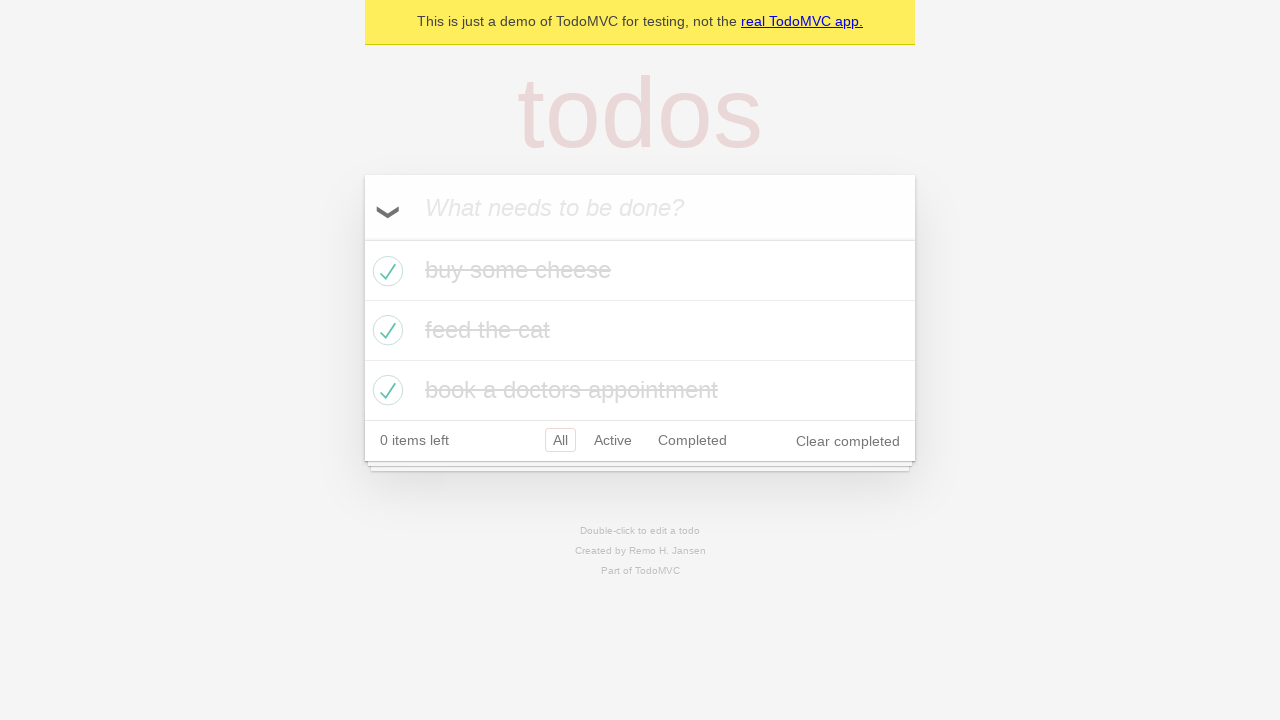